Tests registration form validation when confirmation password doesn't match the original password

Starting URL: https://alada.vn/tai-khoan/dang-ky.html

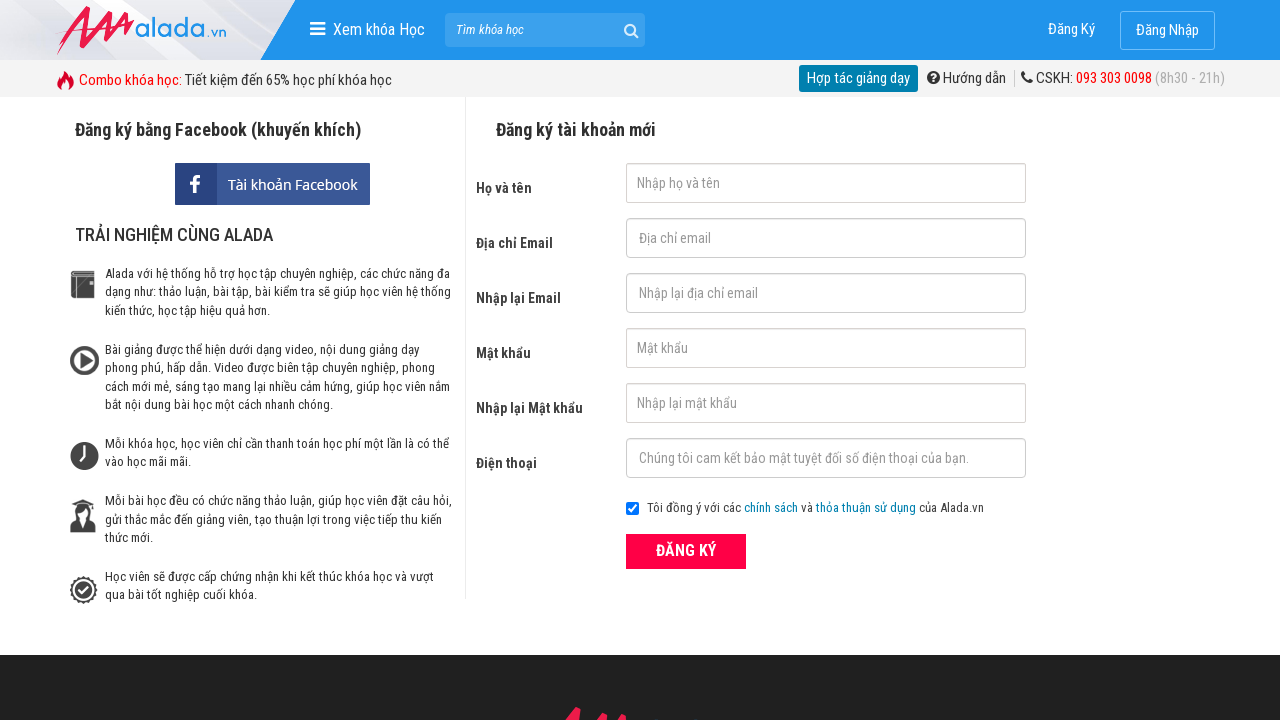

Filled first name field with 'Le Van' on #txtFirstname
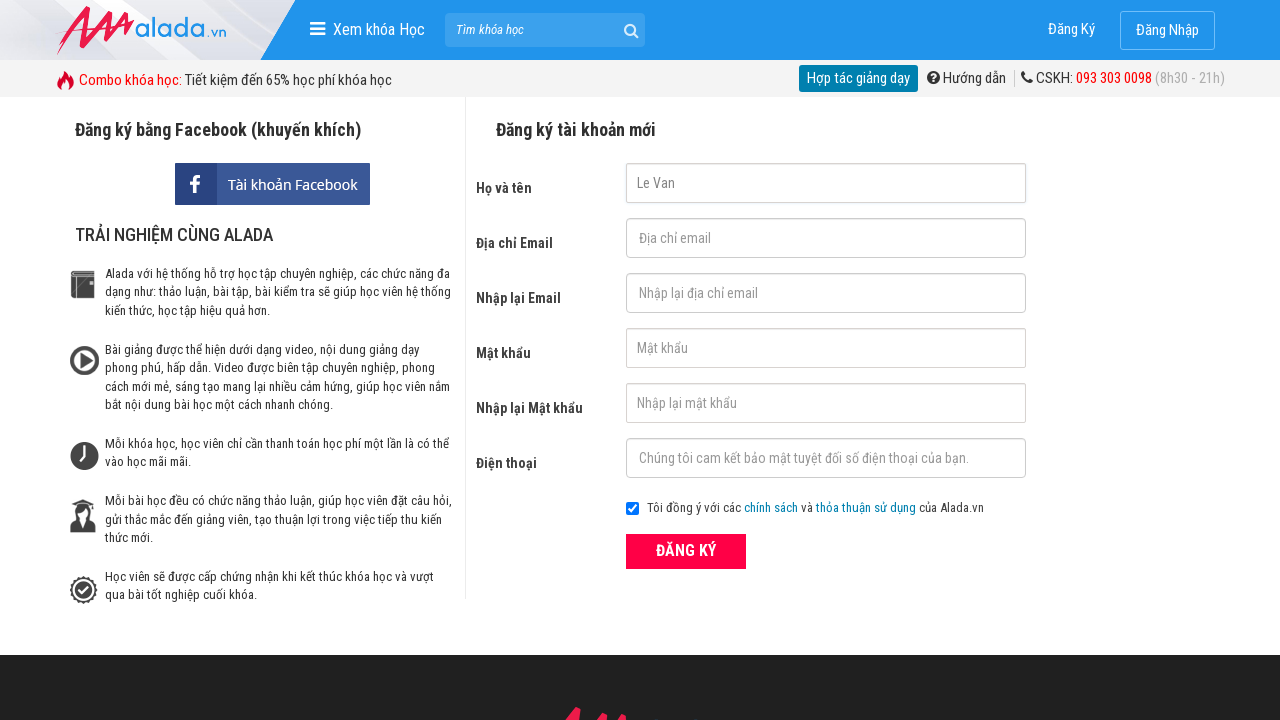

Filled email field with 'vannguyen093@gmail.com' on #txtEmail
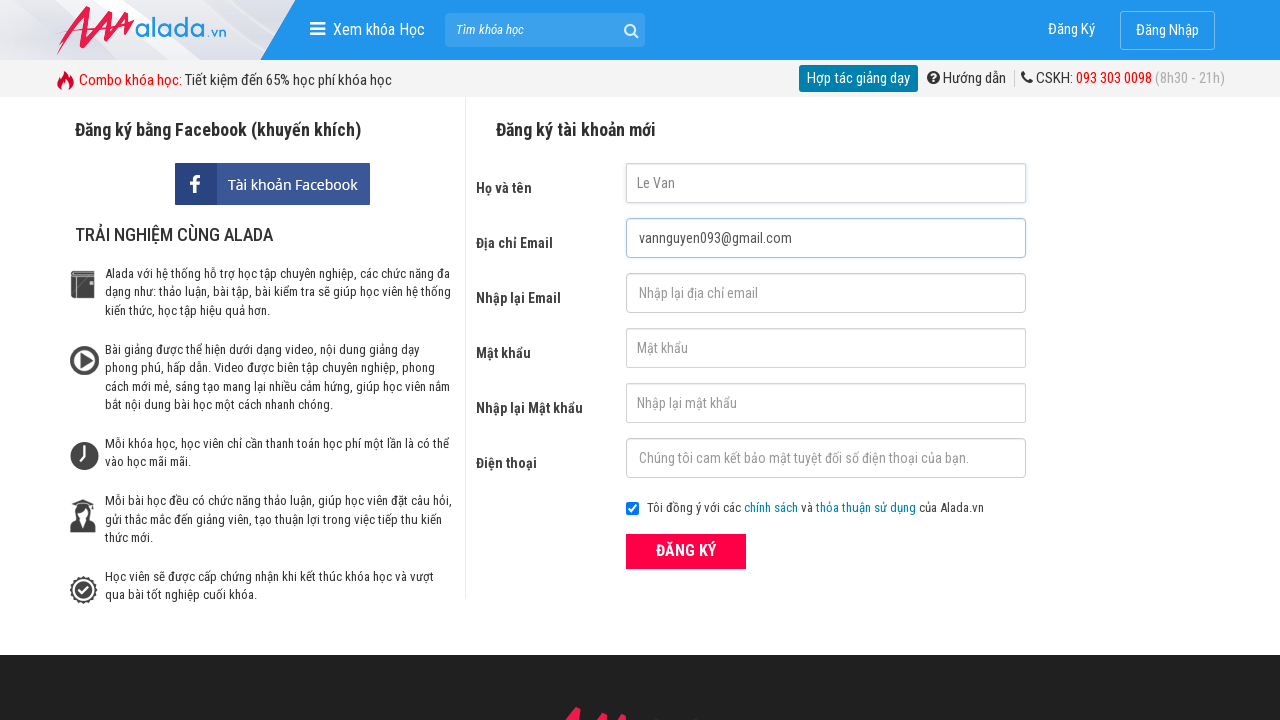

Filled confirm email field with 'vannguyen093@gmail.com' on #txtCEmail
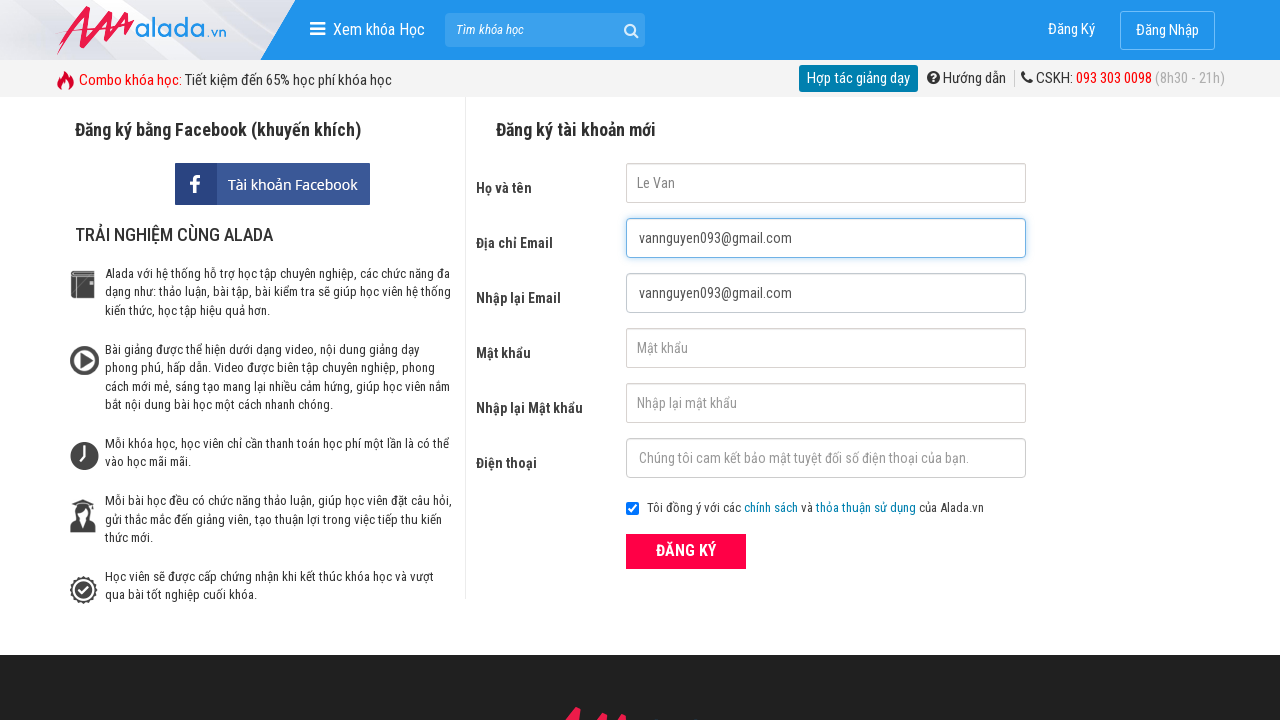

Filled password field with '123456789' on #txtPassword
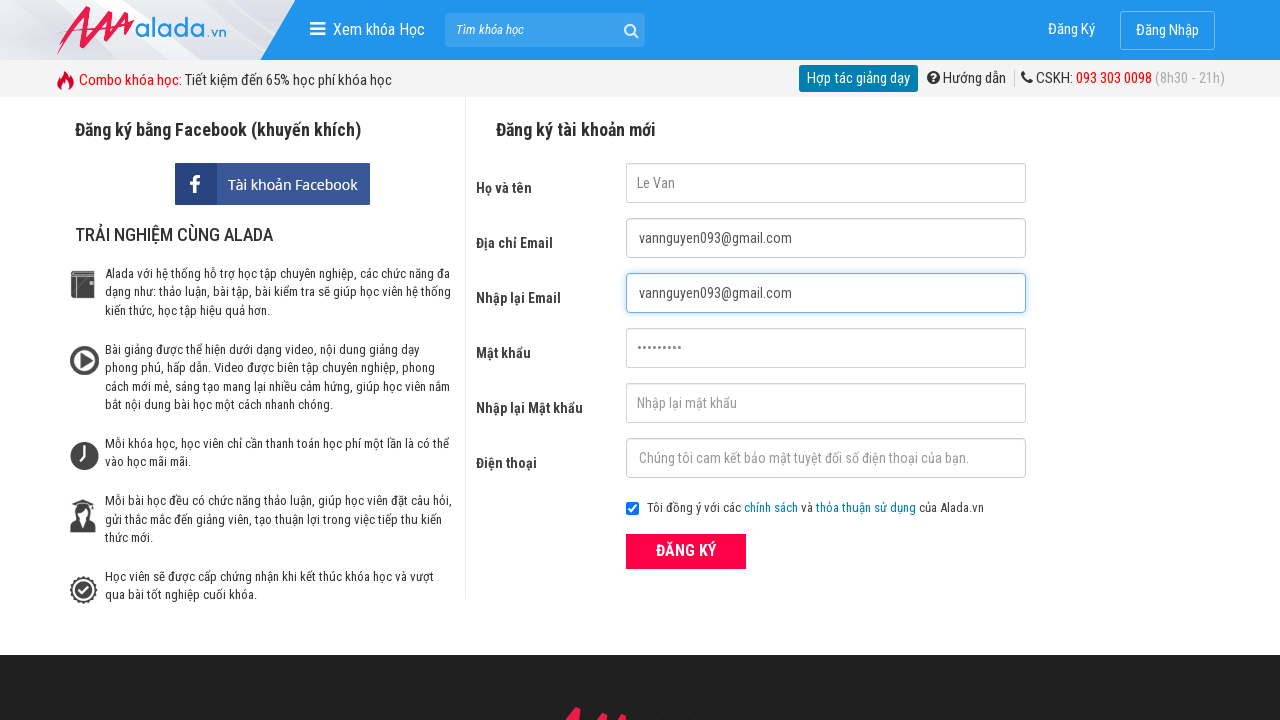

Filled confirm password field with mismatched password '1236477' on #txtCPassword
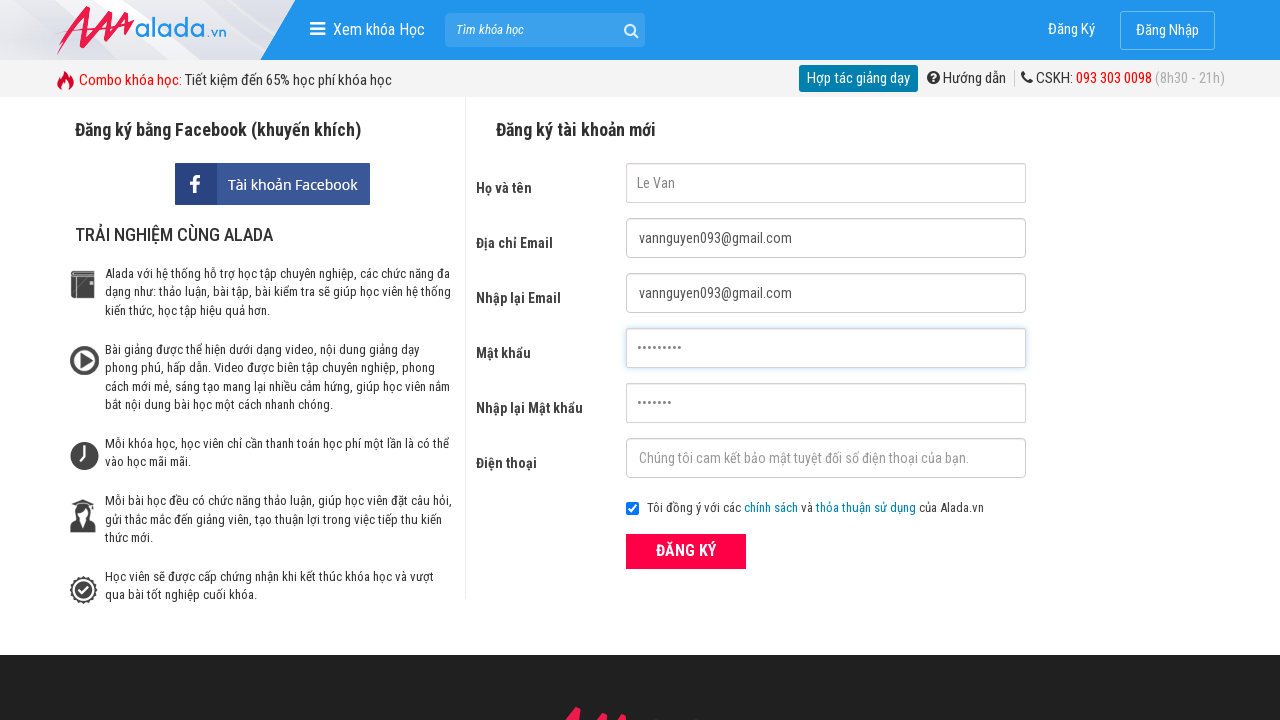

Filled phone field with '0123456789' on #txtPhone
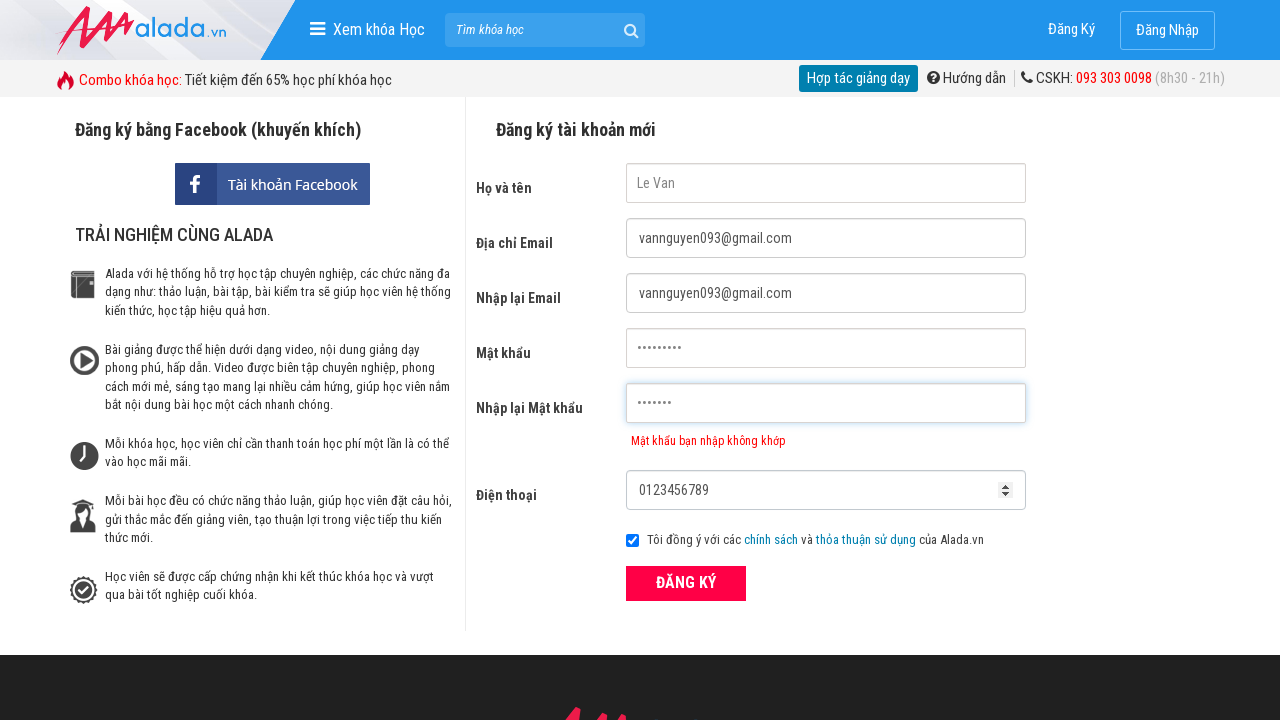

Clicked ĐĂNG KÝ (Register) button at (686, 583) on xpath=//form[@id='frmLogin']//button[text()='ĐĂNG KÝ']
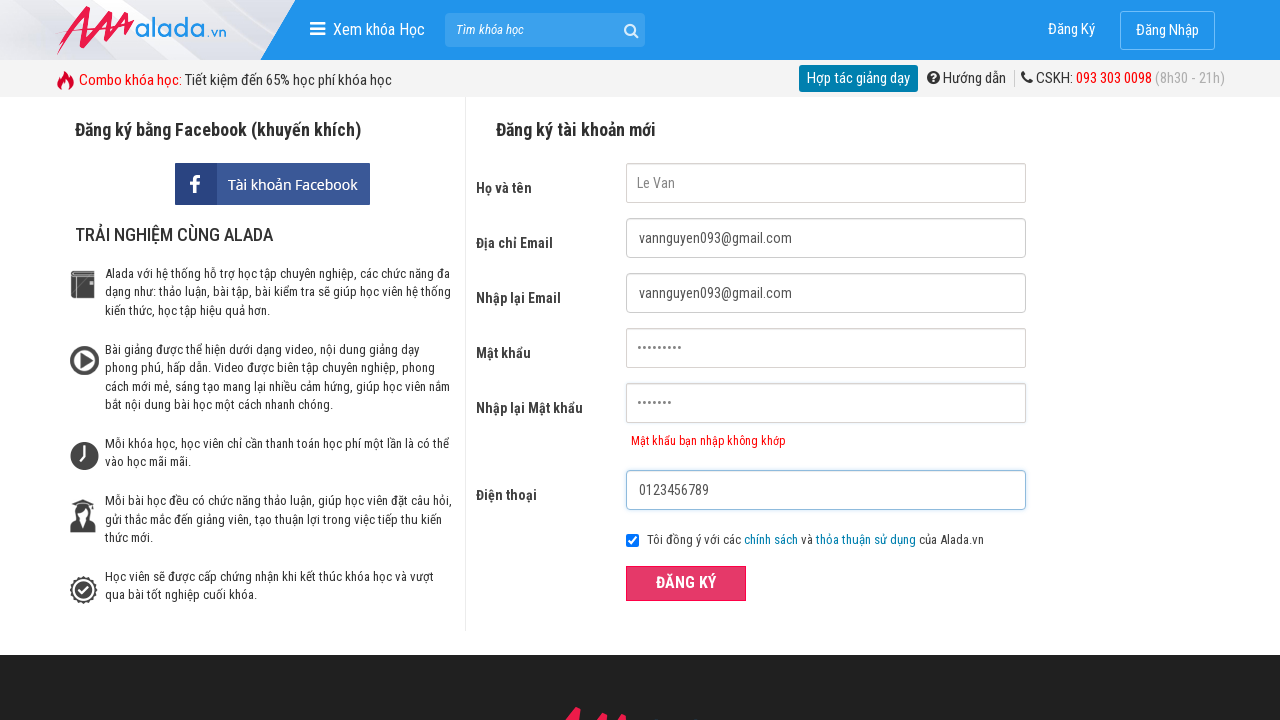

Password mismatch error message appeared for confirm password field
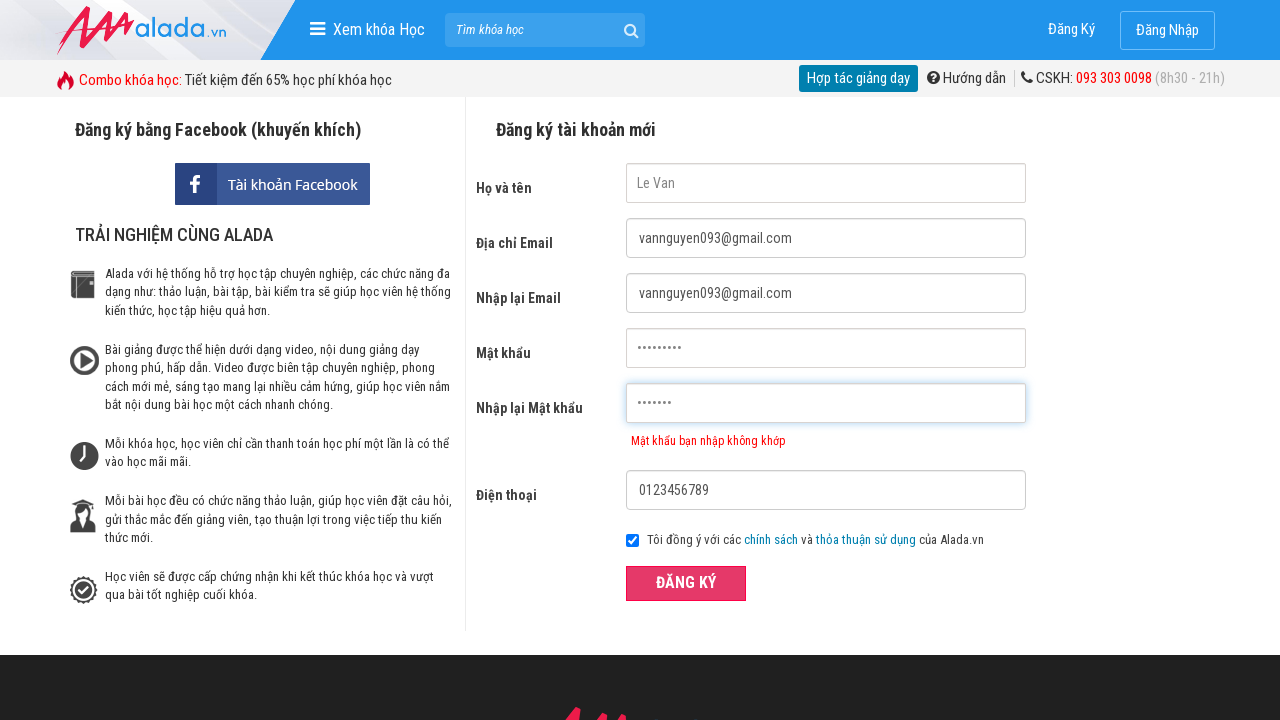

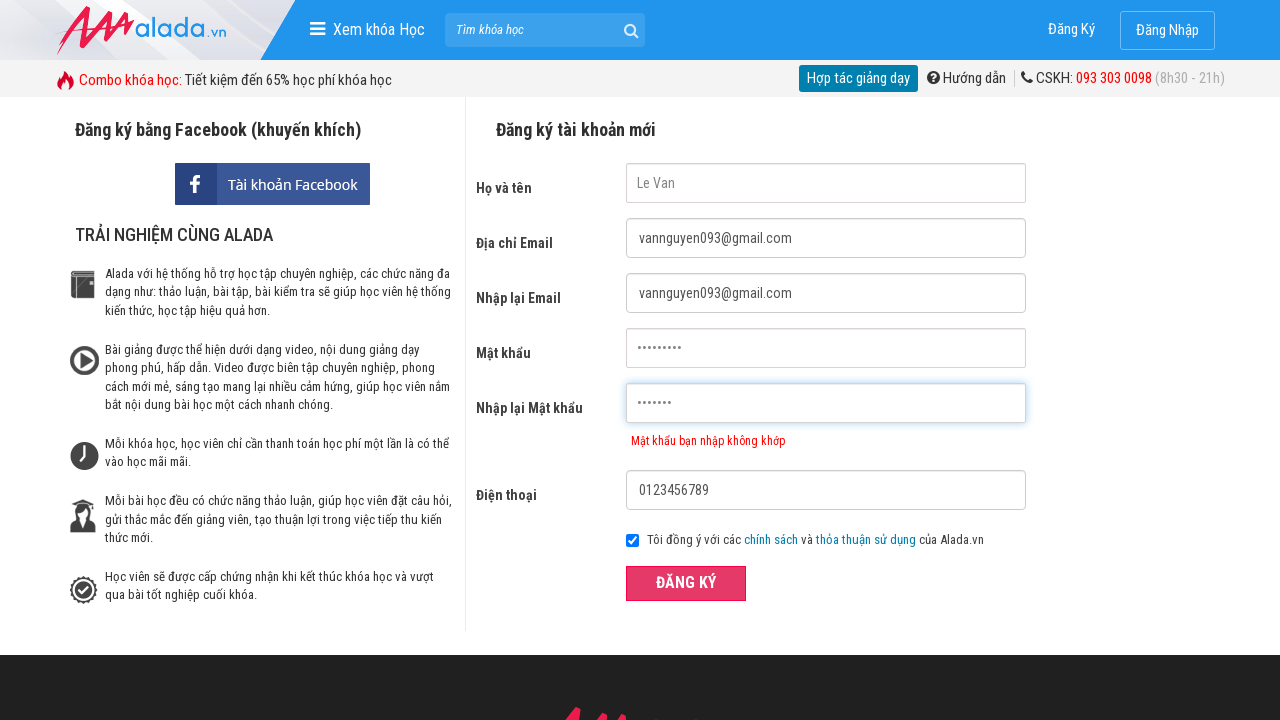